Tests right-click context menu functionality by performing a right-click on a button element and then clicking on the "Copy" option in the resulting context menu.

Starting URL: https://swisnl.github.io/jQuery-contextMenu/demo.html

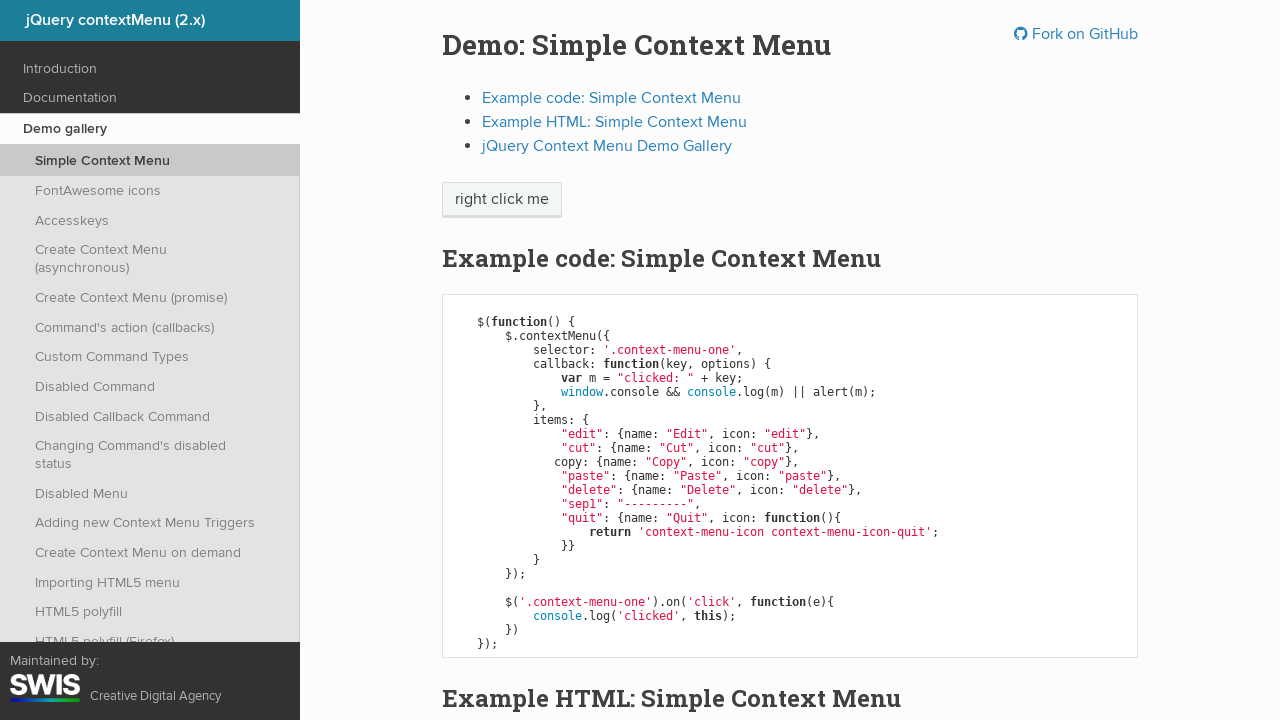

Right-clicked on context menu trigger button at (502, 200) on .context-menu-one
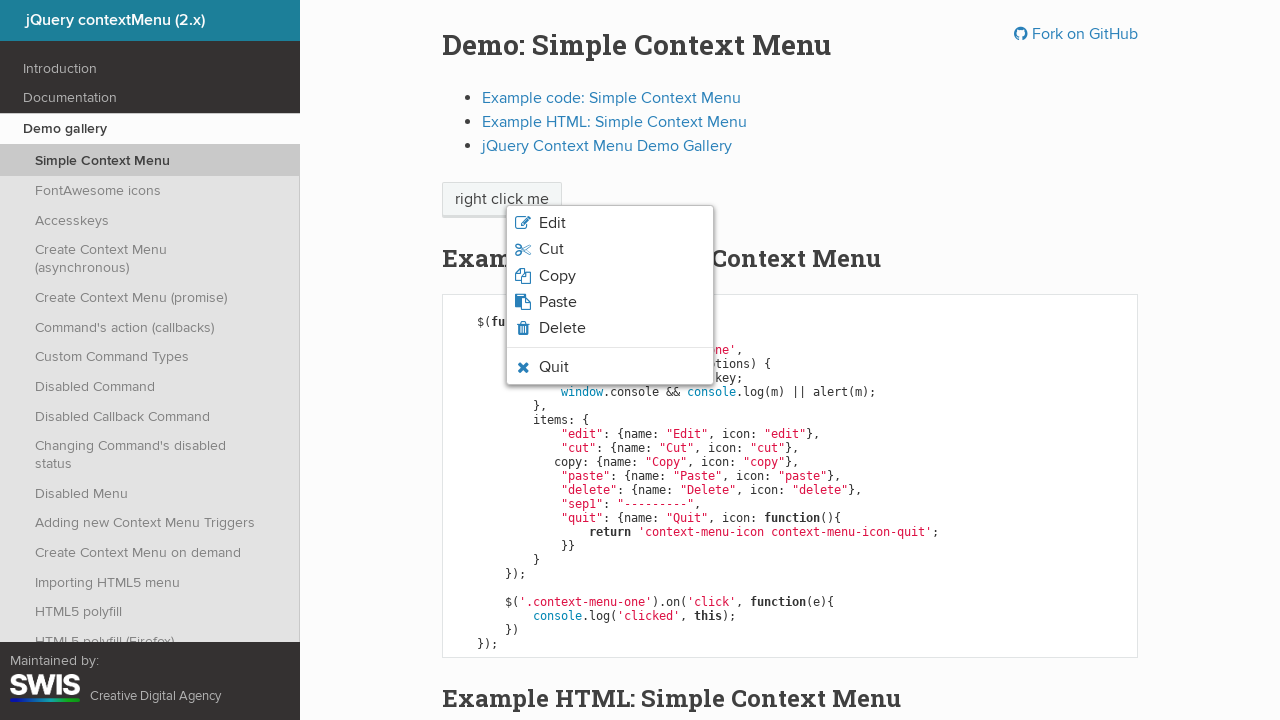

Context menu appeared with Copy option visible
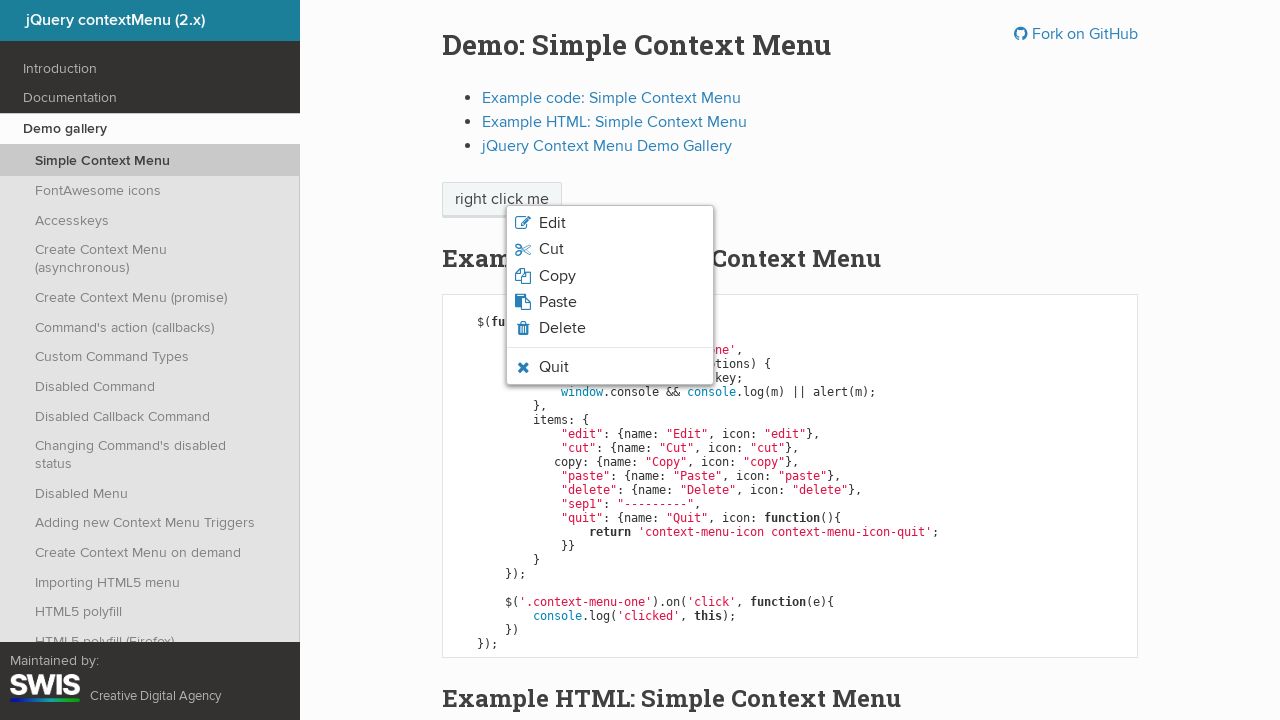

Clicked on Copy option in context menu at (610, 276) on .context-menu-icon-copy
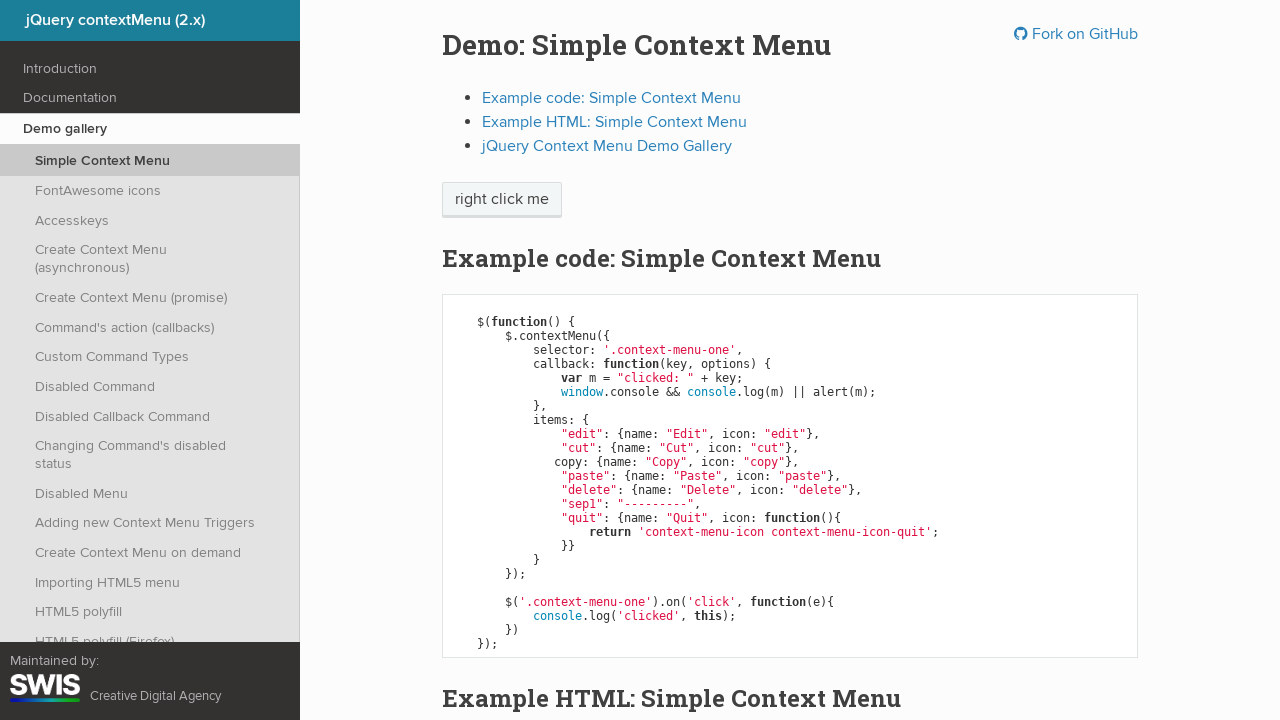

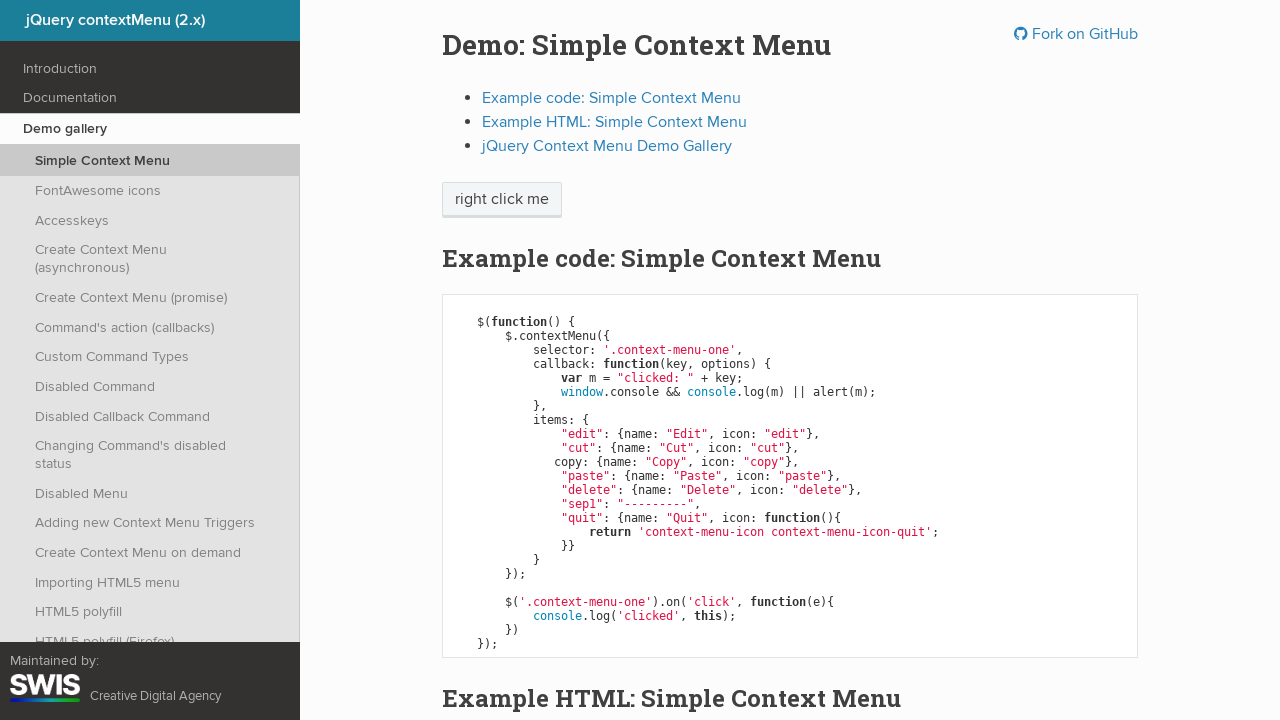